Navigates to the Rahul Shetty Academy client page and waits for it to load

Starting URL: https://rahulshettyacademy.com/client

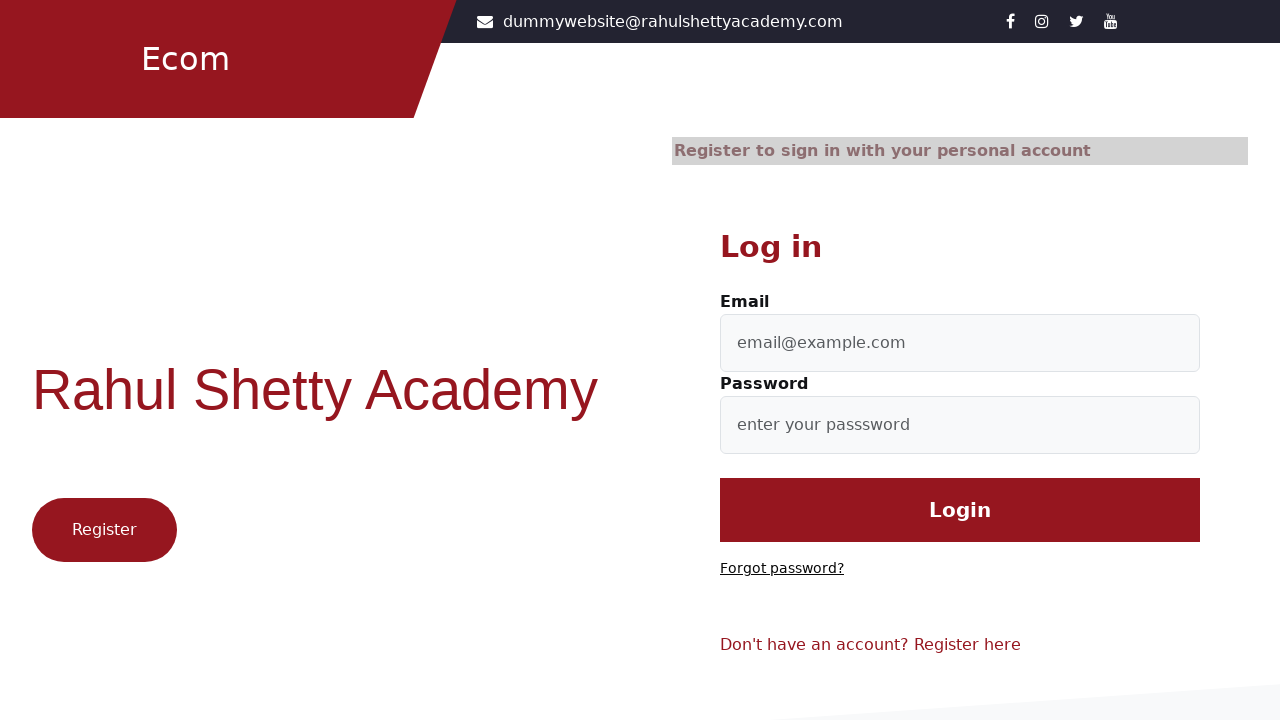

Navigated to Rahul Shetty Academy client page and waited for DOM to load
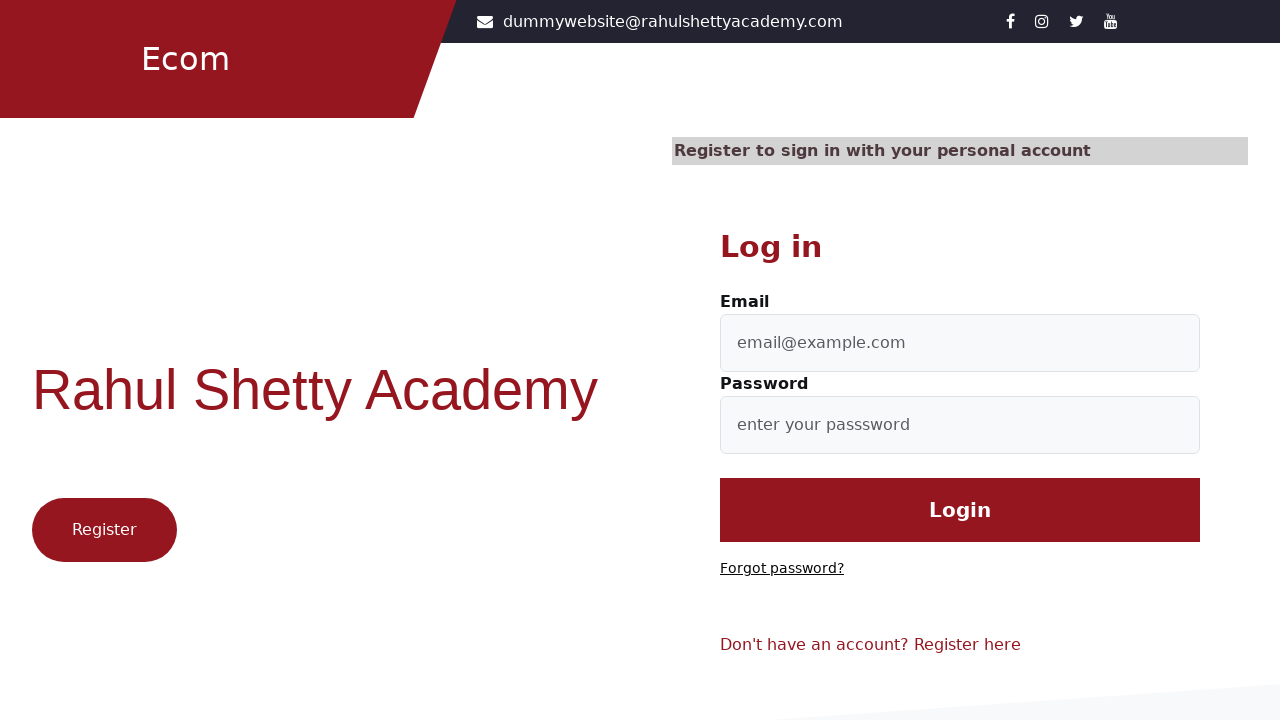

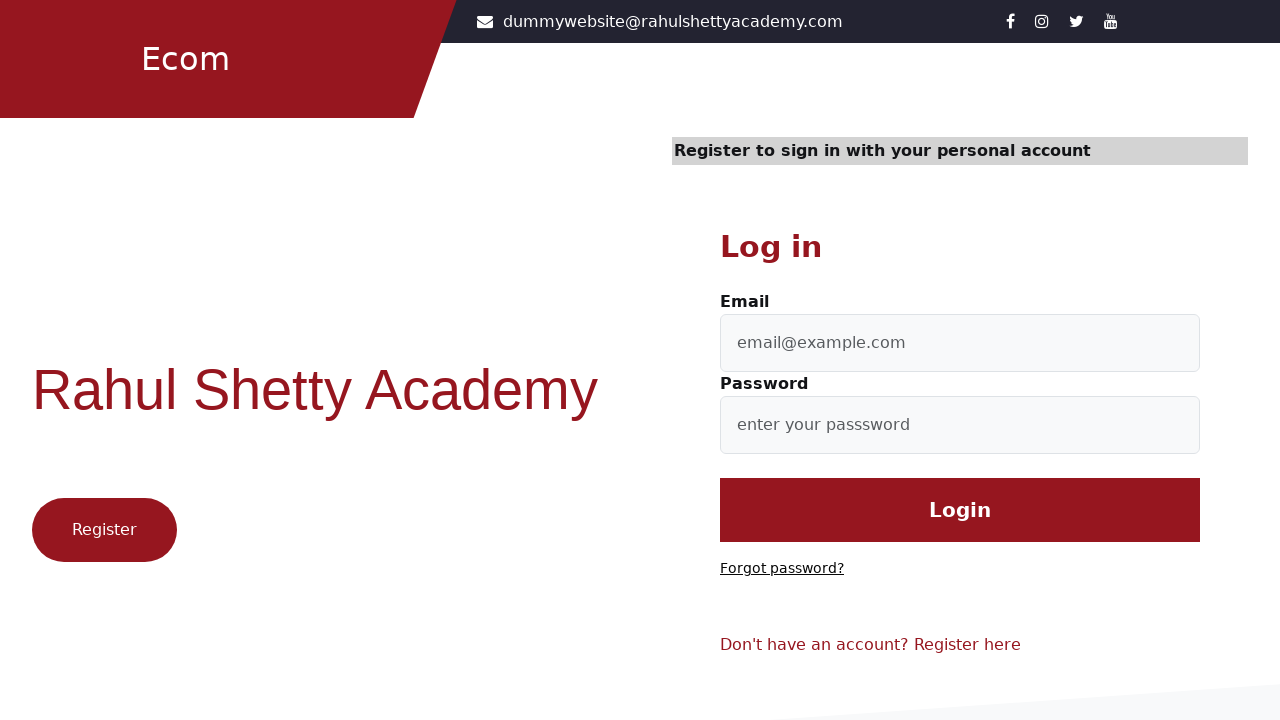